Tests JavaScript alert handling by triggering a basic alert, a confirmation dialog, and verifying the result text

Starting URL: https://the-internet.herokuapp.com/javascript_alerts

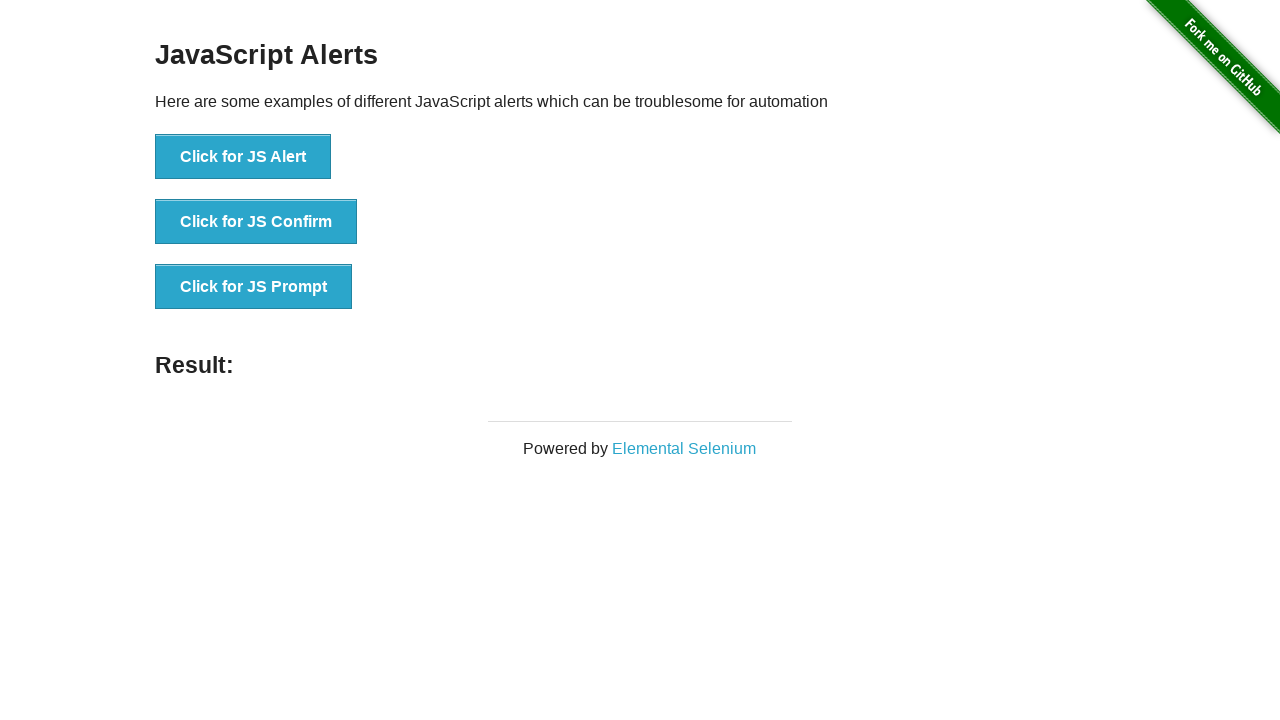

Clicked button to trigger basic JavaScript alert at (243, 157) on xpath=//button[@onclick='jsAlert()']
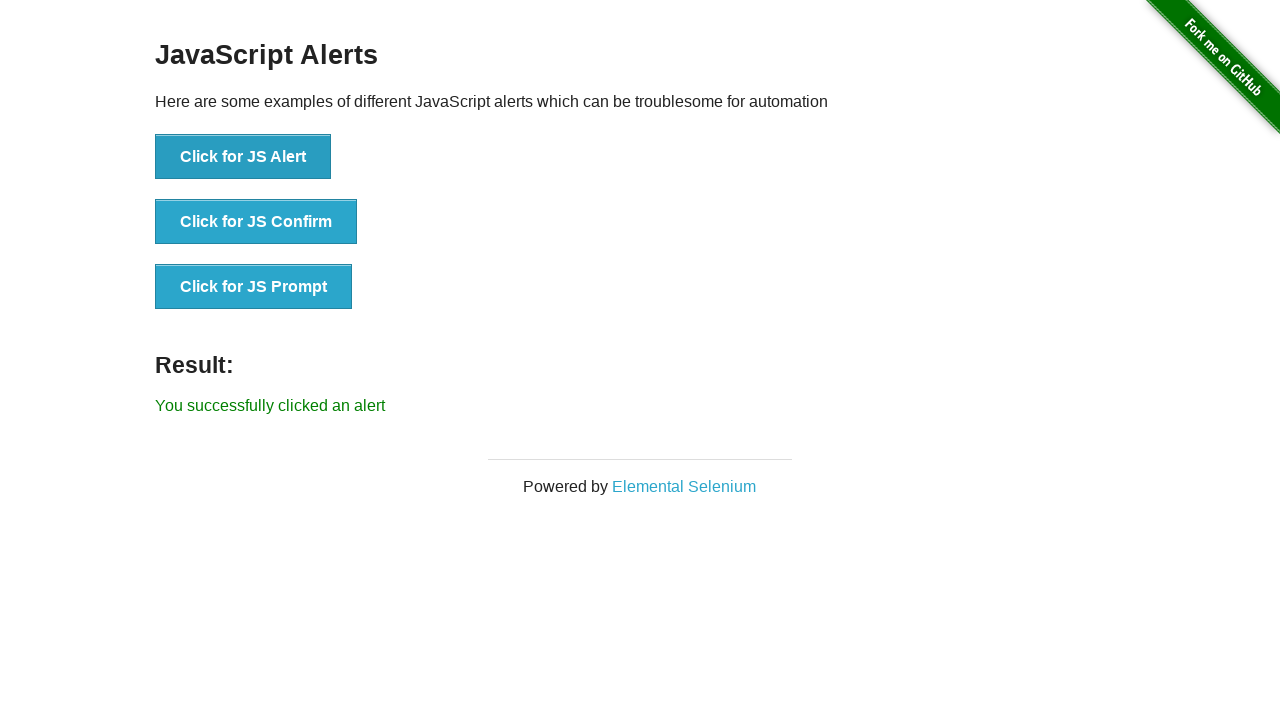

Set up dialog handler to accept alerts
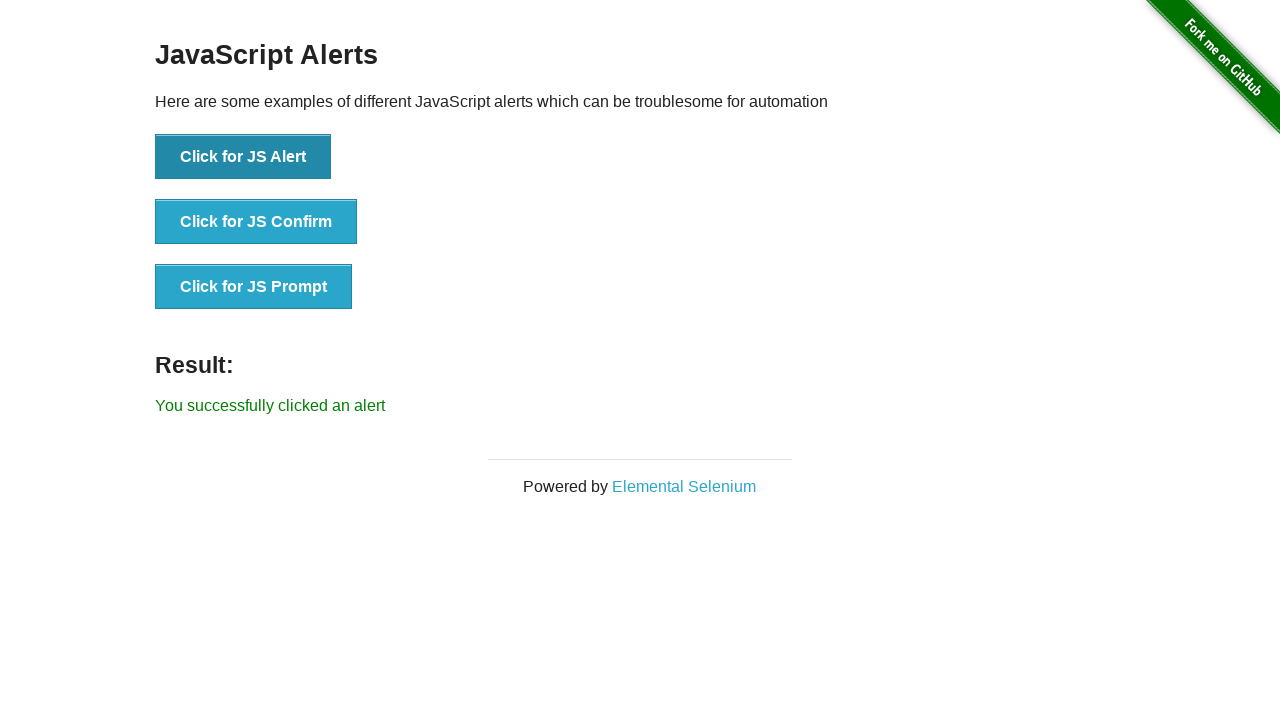

Clicked button to trigger confirmation dialog at (256, 222) on xpath=//button[@onclick='jsConfirm()']
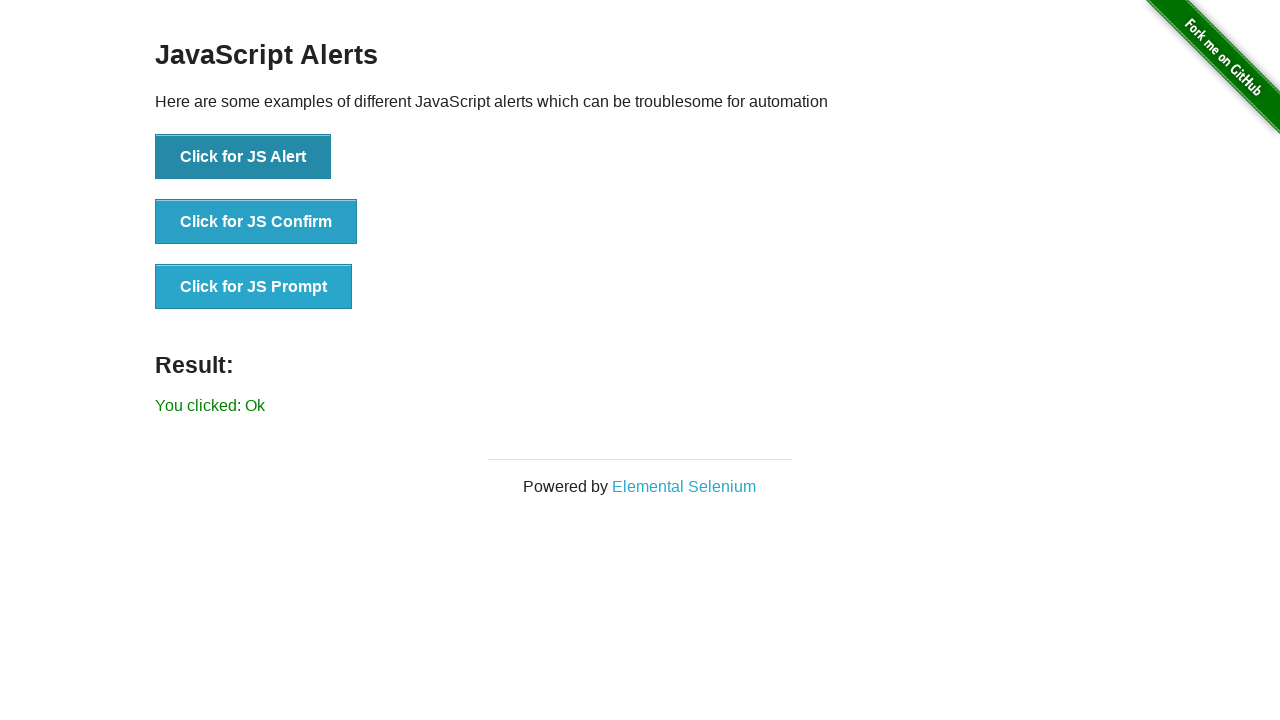

Set up dialog handler to dismiss confirmation dialogs
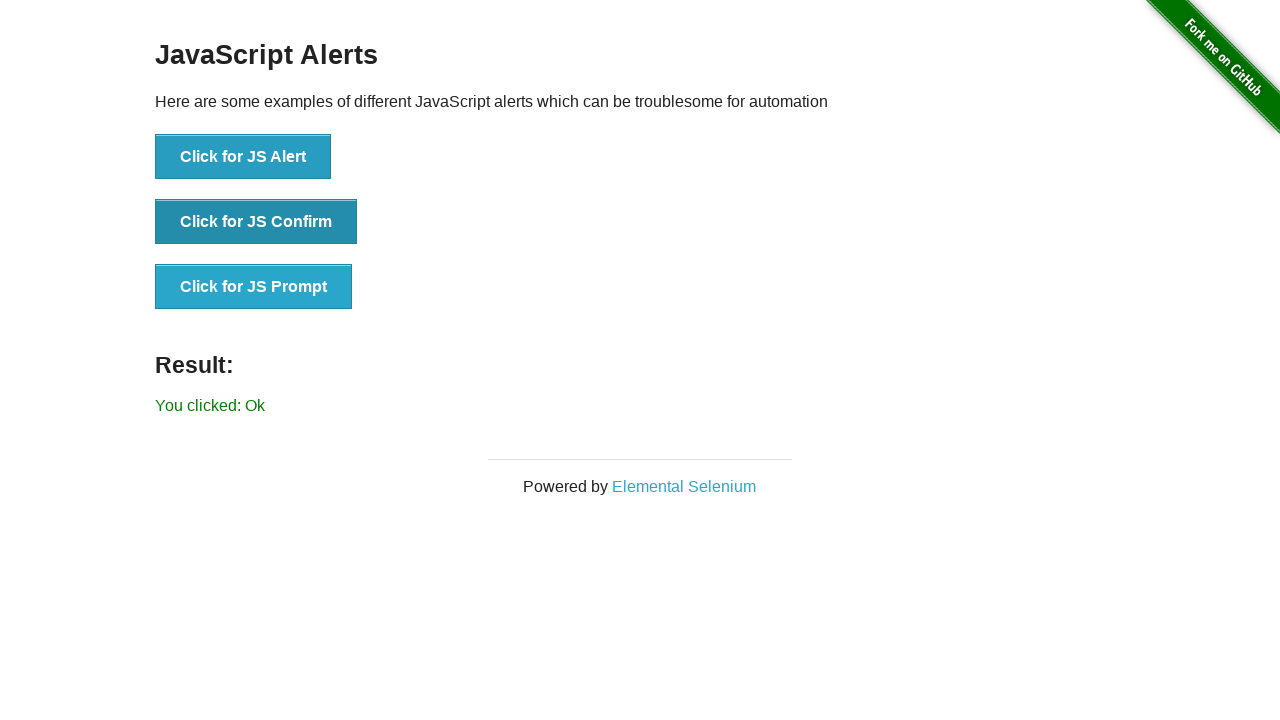

Waited for result element to appear
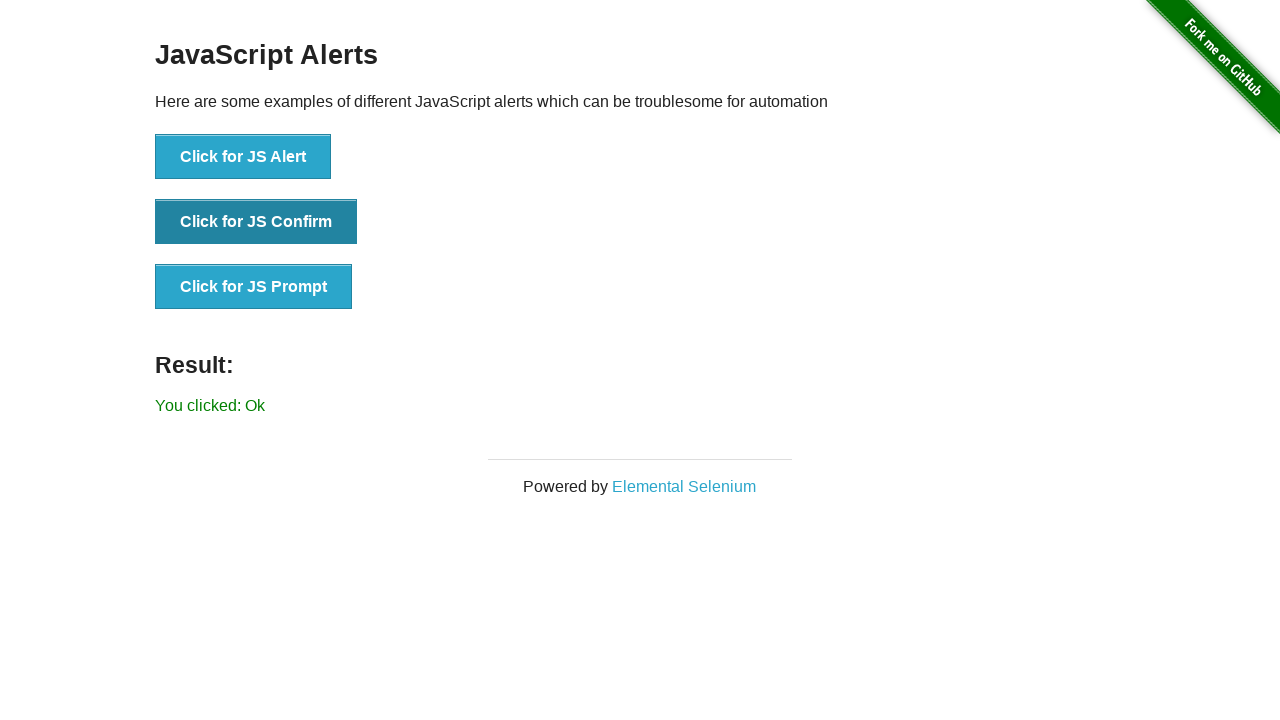

Retrieved result text: You clicked: Ok
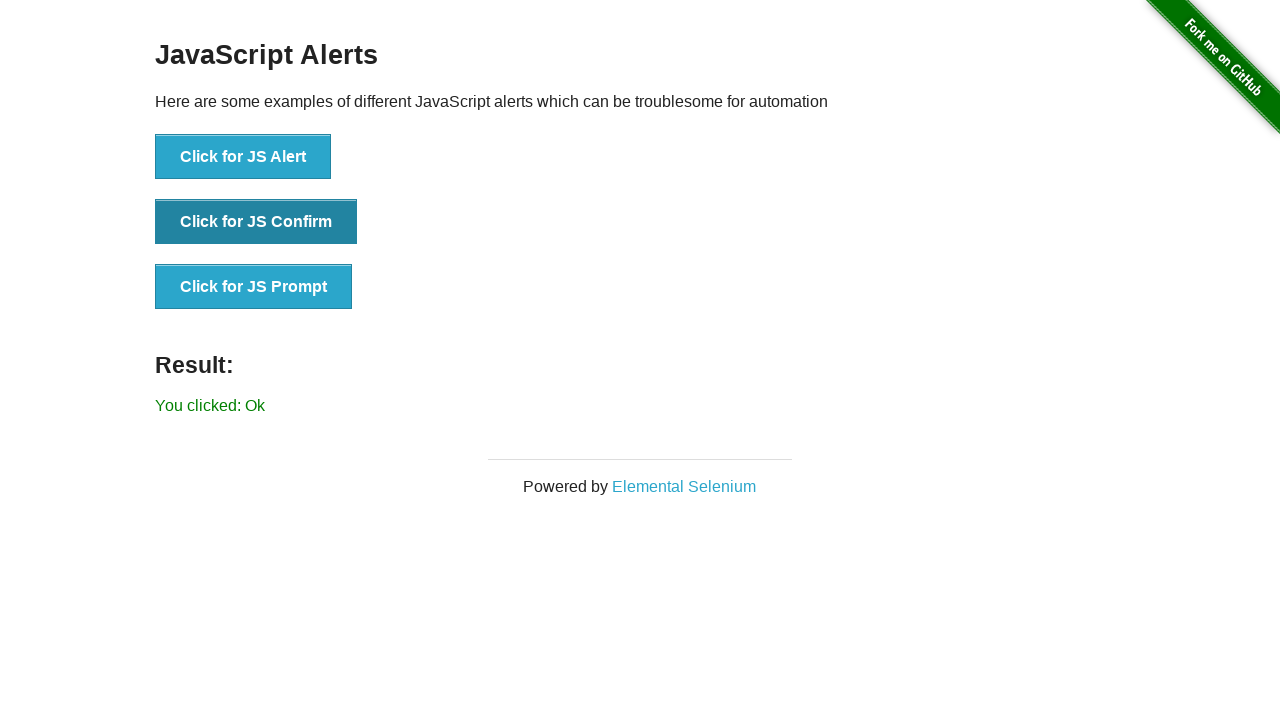

Printed result status to console
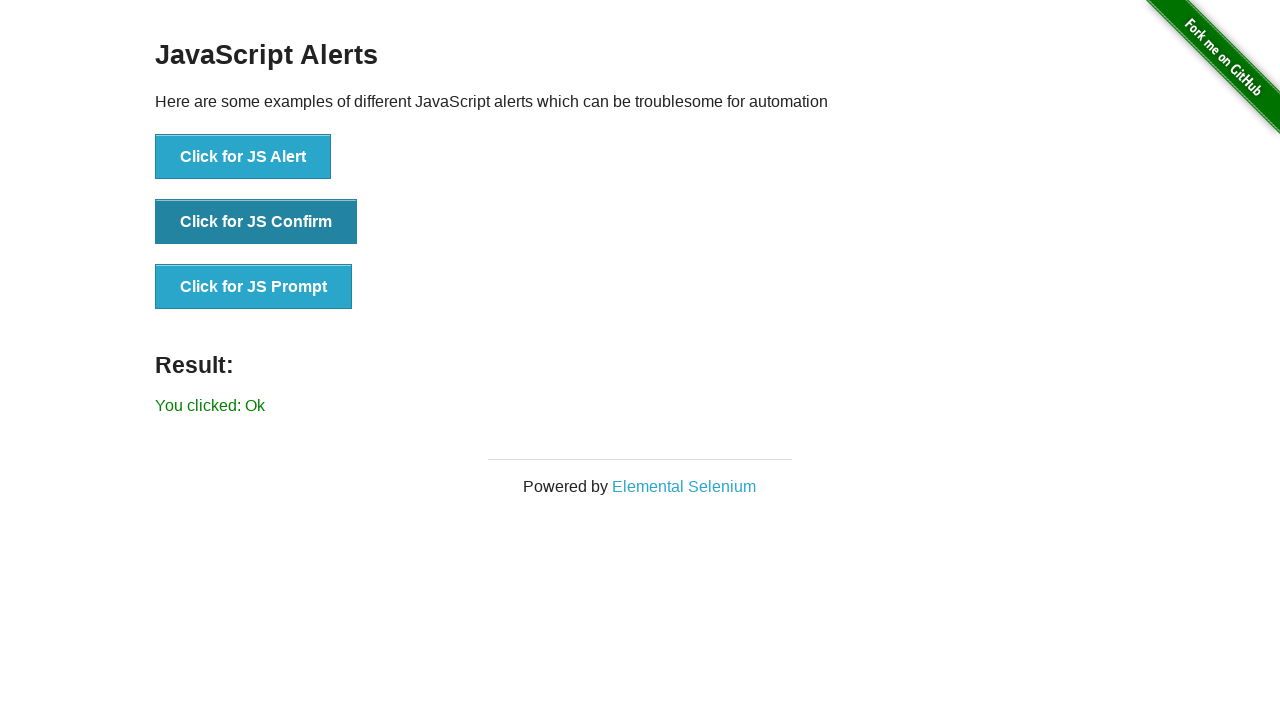

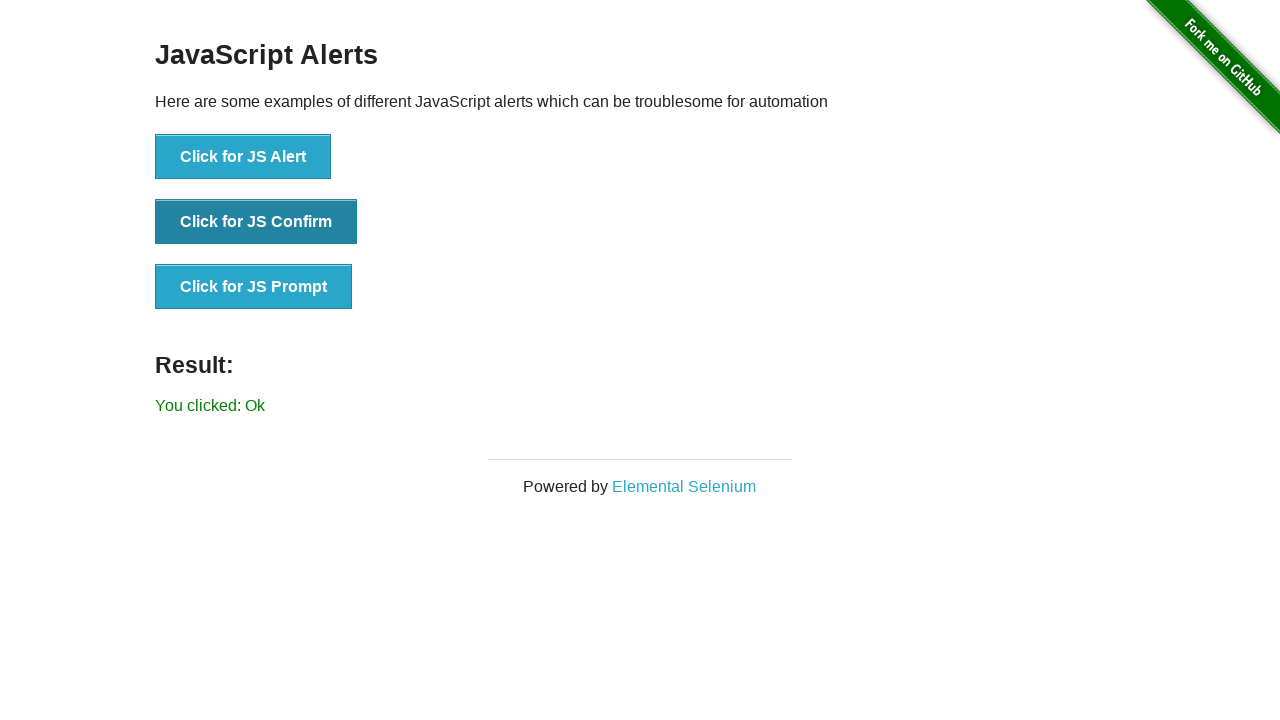